Scrolls to footer and displays the social media platform names with their corresponding URLs

Starting URL: https://opensource-demo.orangehrmlive.com/web/index.php/auth/login

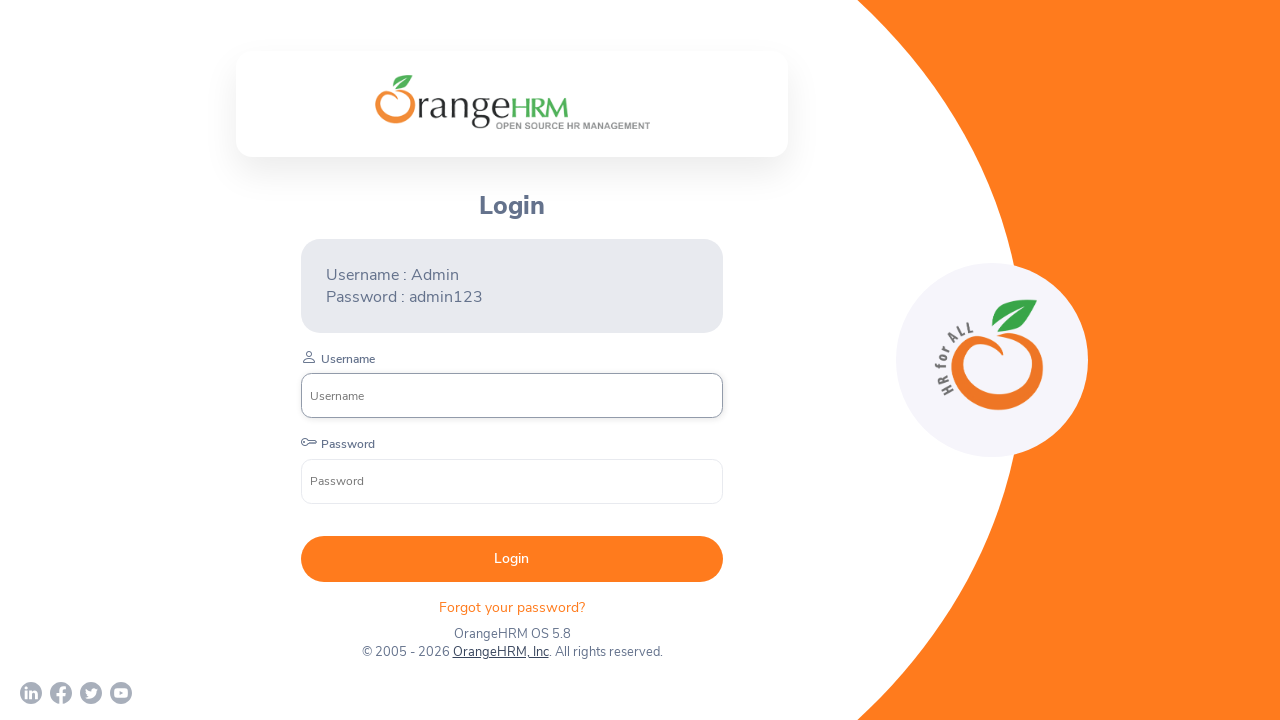

Scrolled to footer with social media icons
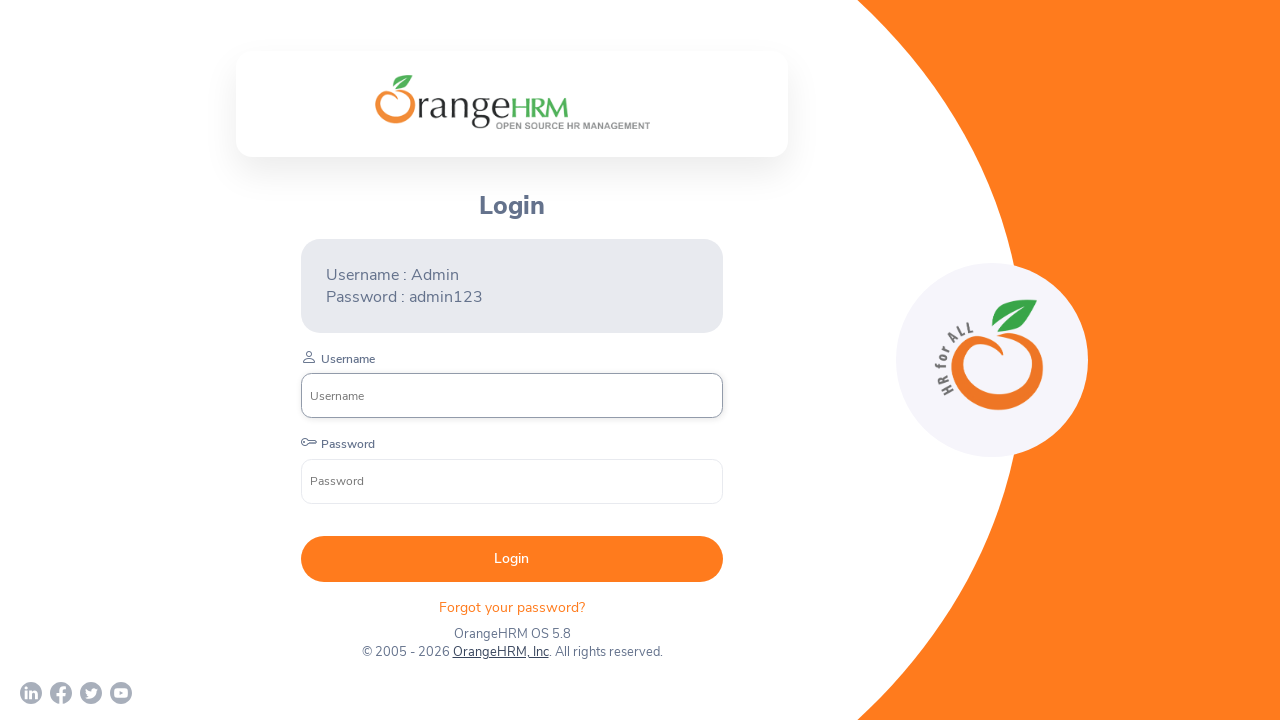

Retrieved all social media links from footer
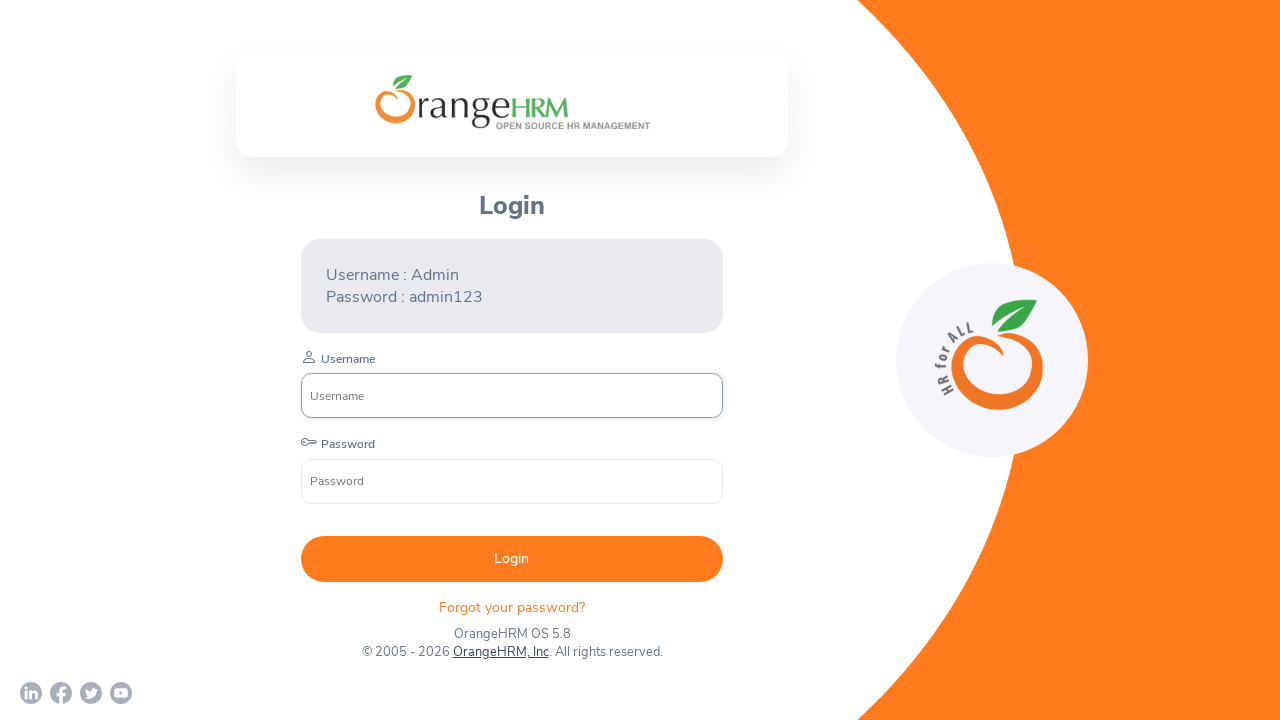

Extracted Linkedin URL: https://www.linkedin.com/company/orangehrm/mycompany/
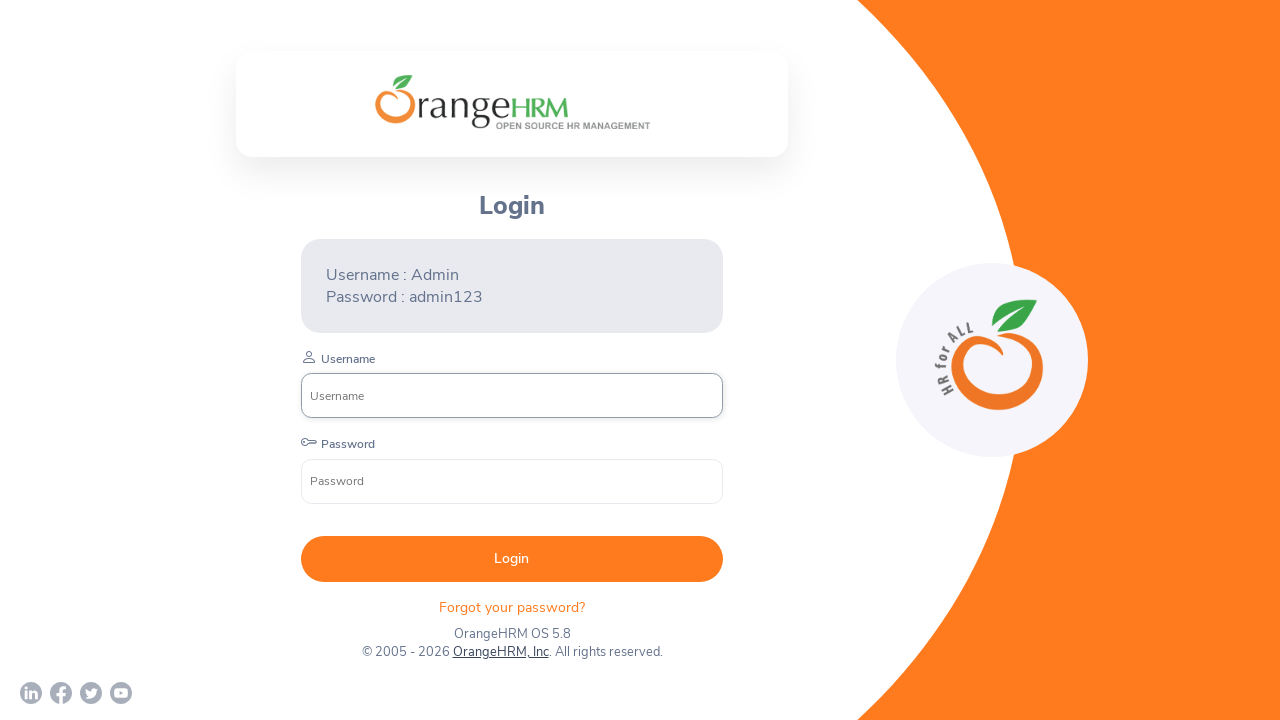

Extracted Facebook URL: https://www.facebook.com/OrangeHRM/
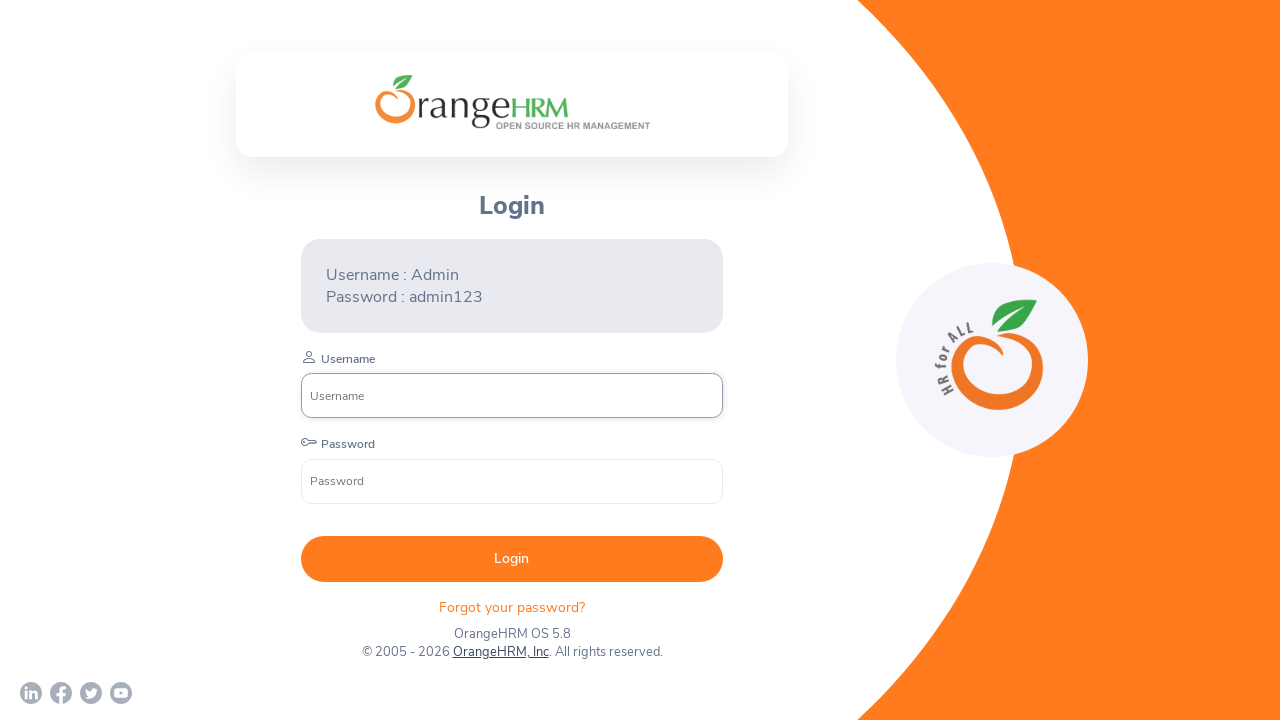

Extracted Twitter URL: https://twitter.com/orangehrm?lang=en
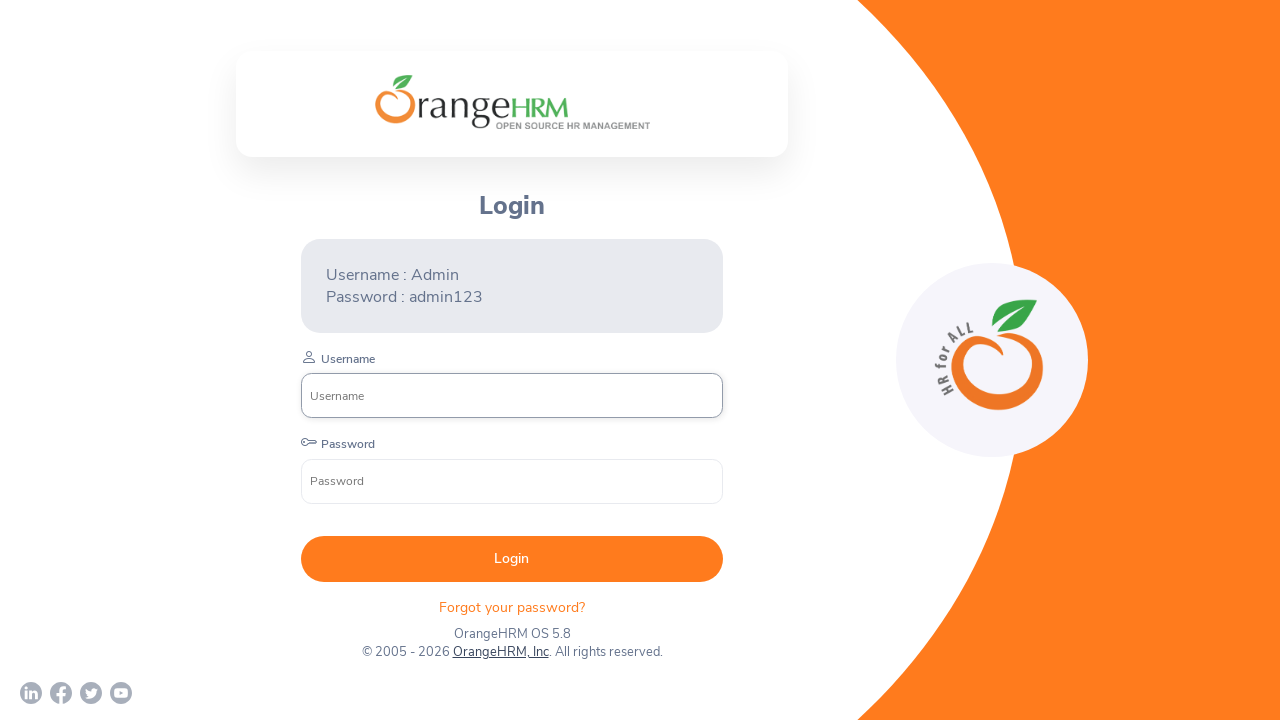

Extracted Youtube URL: https://www.youtube.com/c/OrangeHRMInc
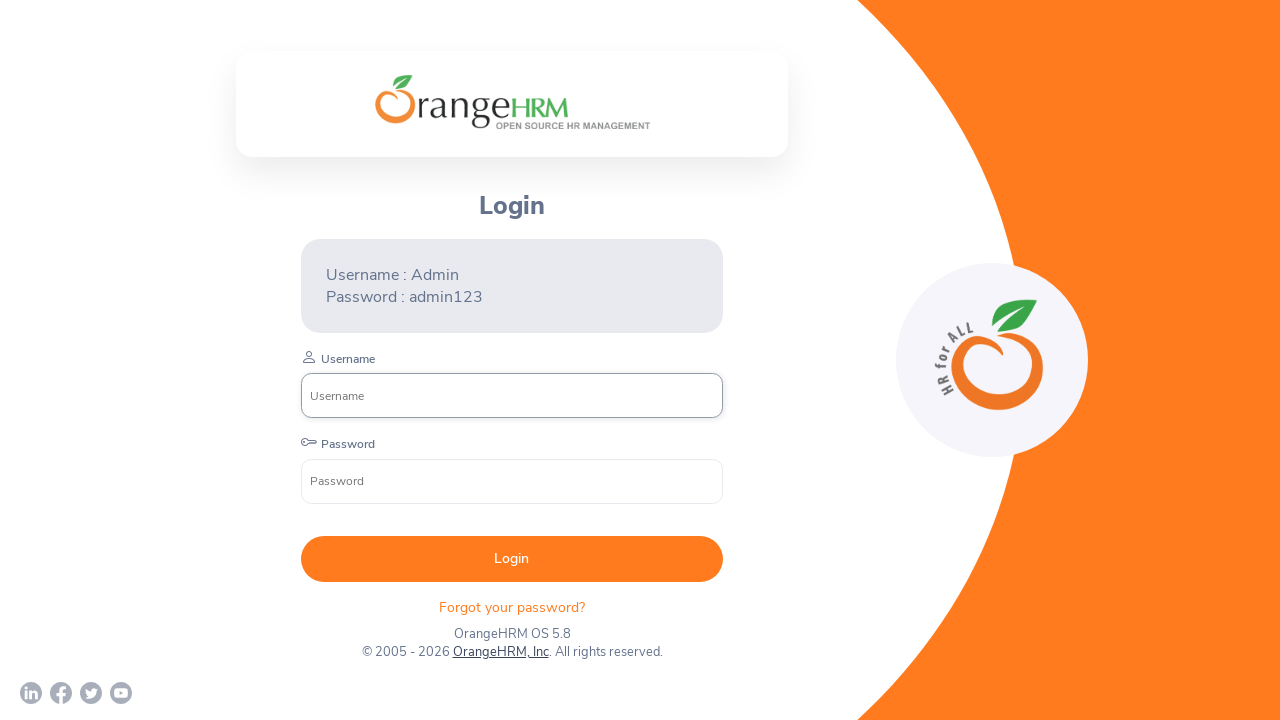

Displayed social media platform mapping: {'Linkedin': 'https://www.linkedin.com/company/orangehrm/mycompany/', 'Facebook': 'https://www.facebook.com/OrangeHRM/', 'Twitter': 'https://twitter.com/orangehrm?lang=en', 'Youtube': 'https://www.youtube.com/c/OrangeHRMInc'}
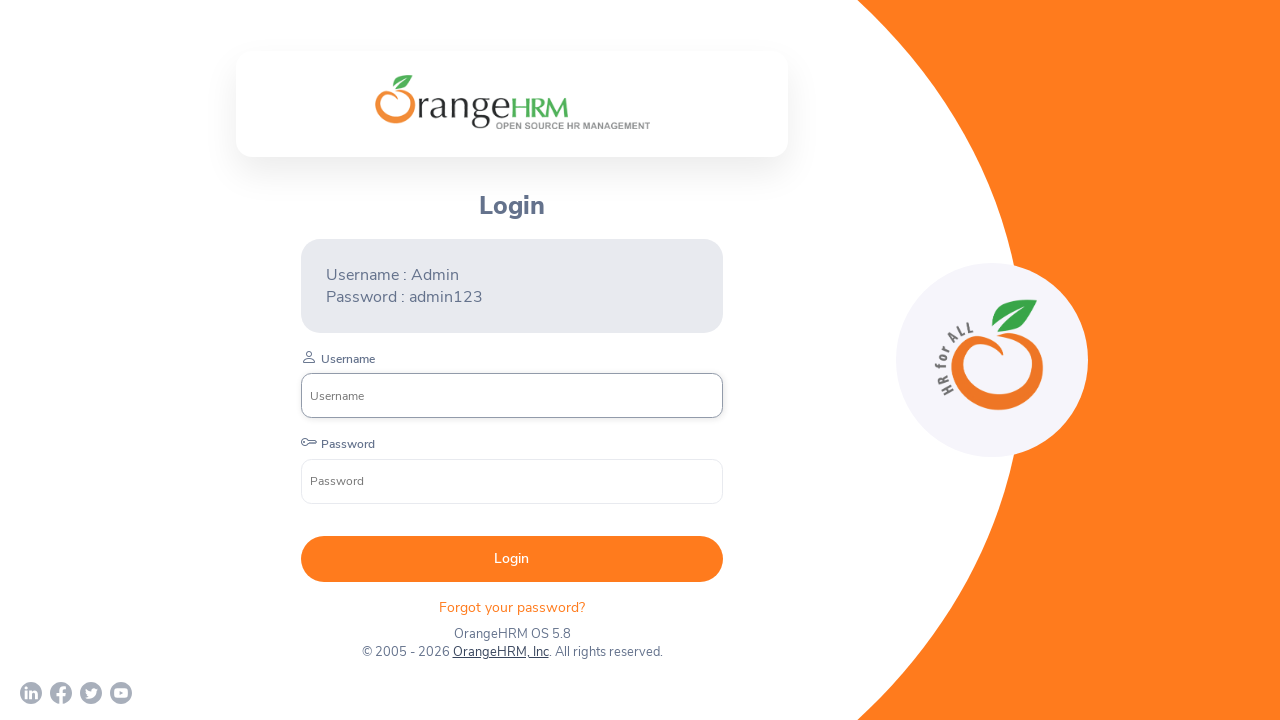

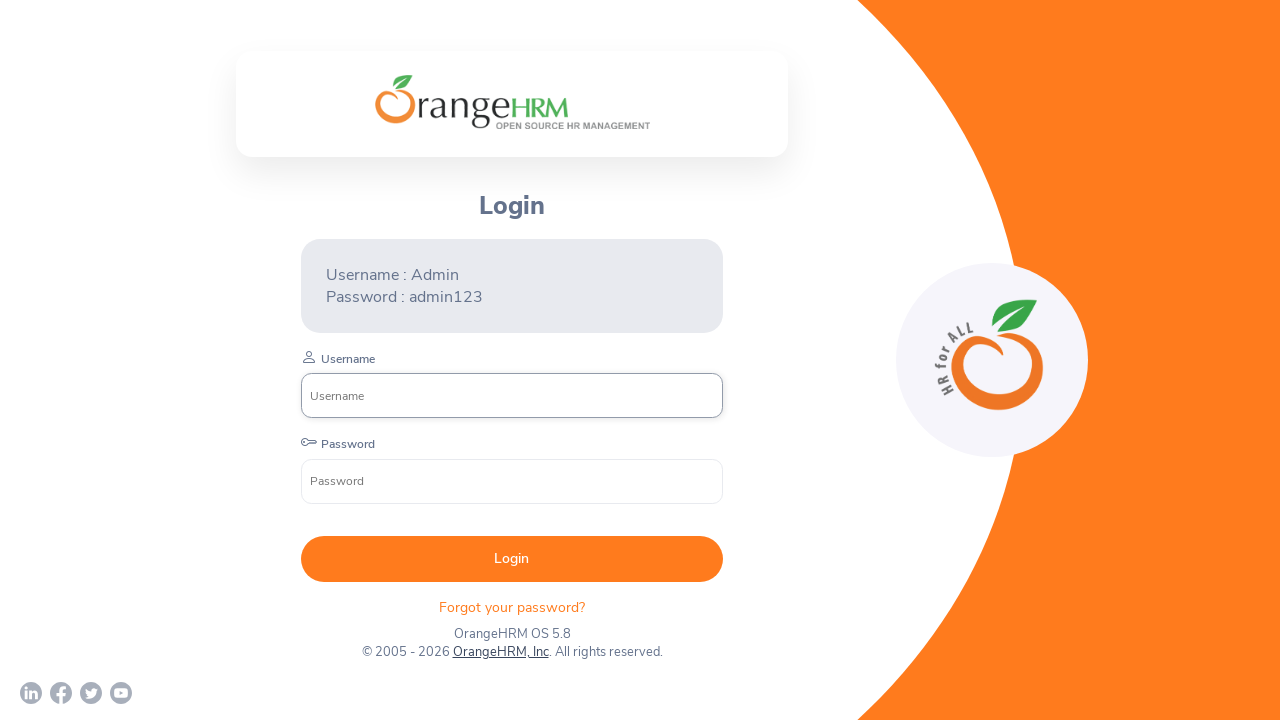